Tests unmarking completed todo items by unchecking their toggle buttons.

Starting URL: https://demo.playwright.dev/todomvc

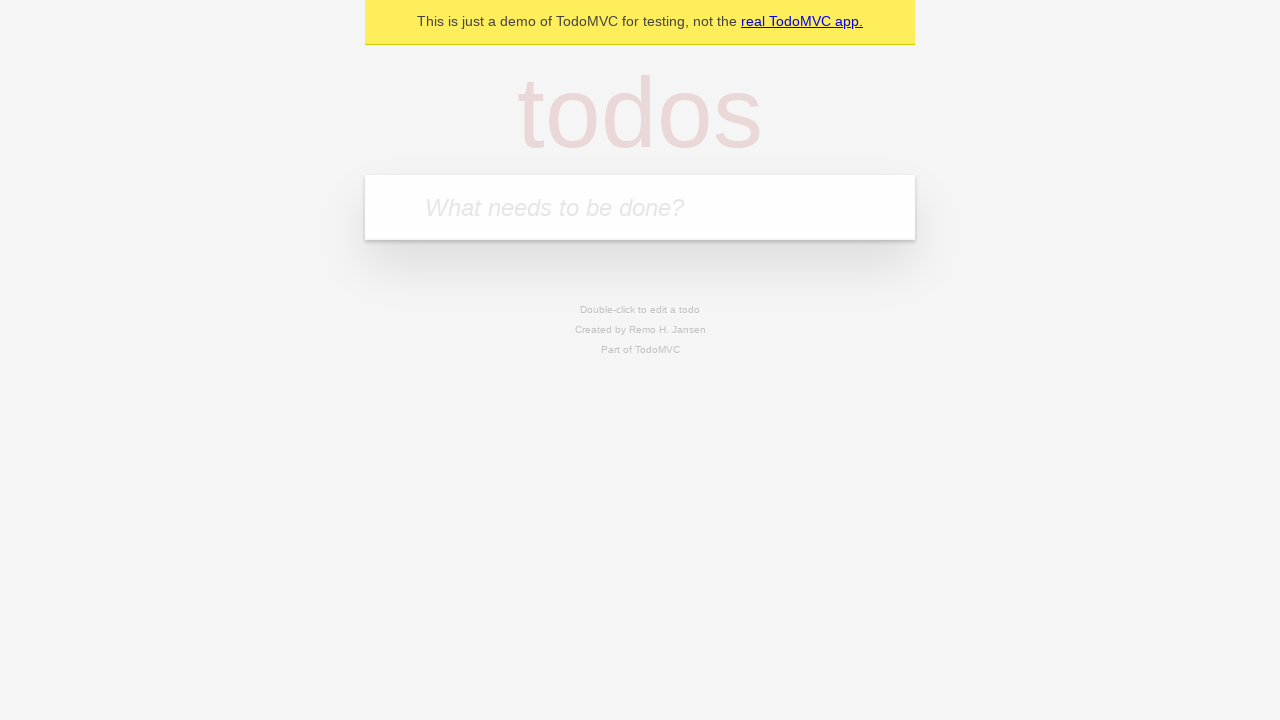

Filled new todo input with 'buy some cheese' on .new-todo
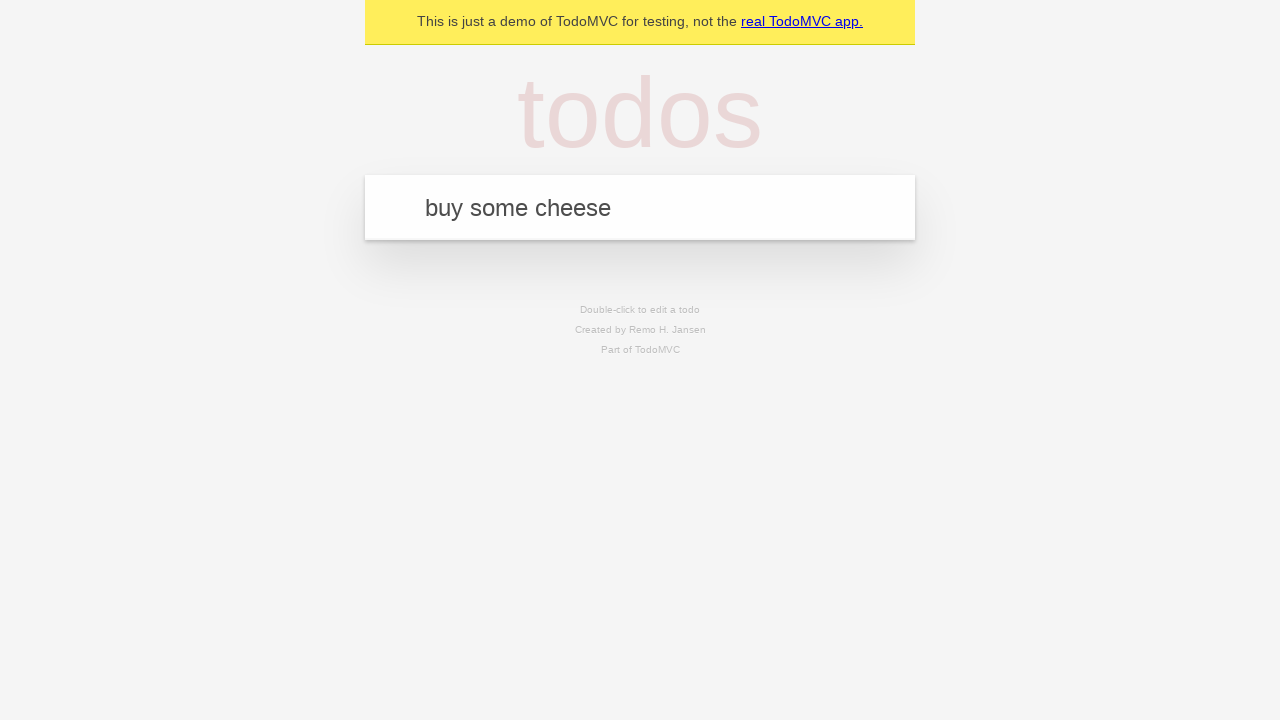

Pressed Enter to create first todo item on .new-todo
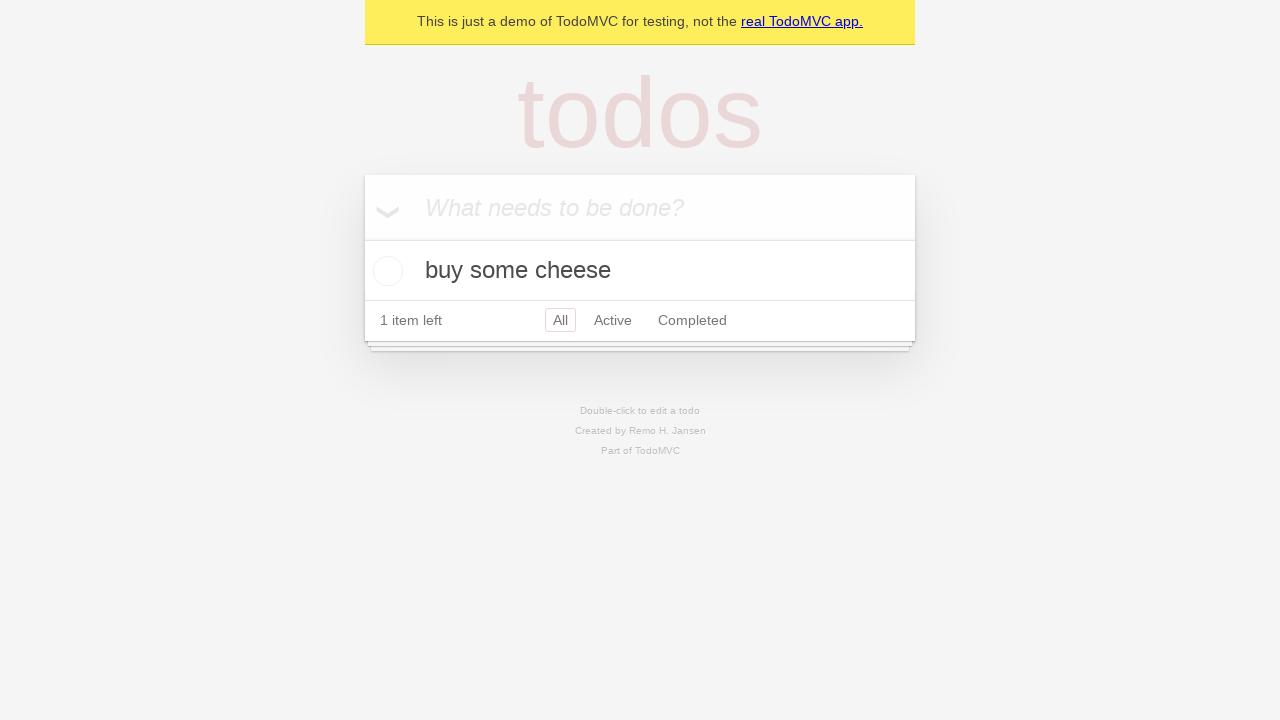

Filled new todo input with 'feed the cat' on .new-todo
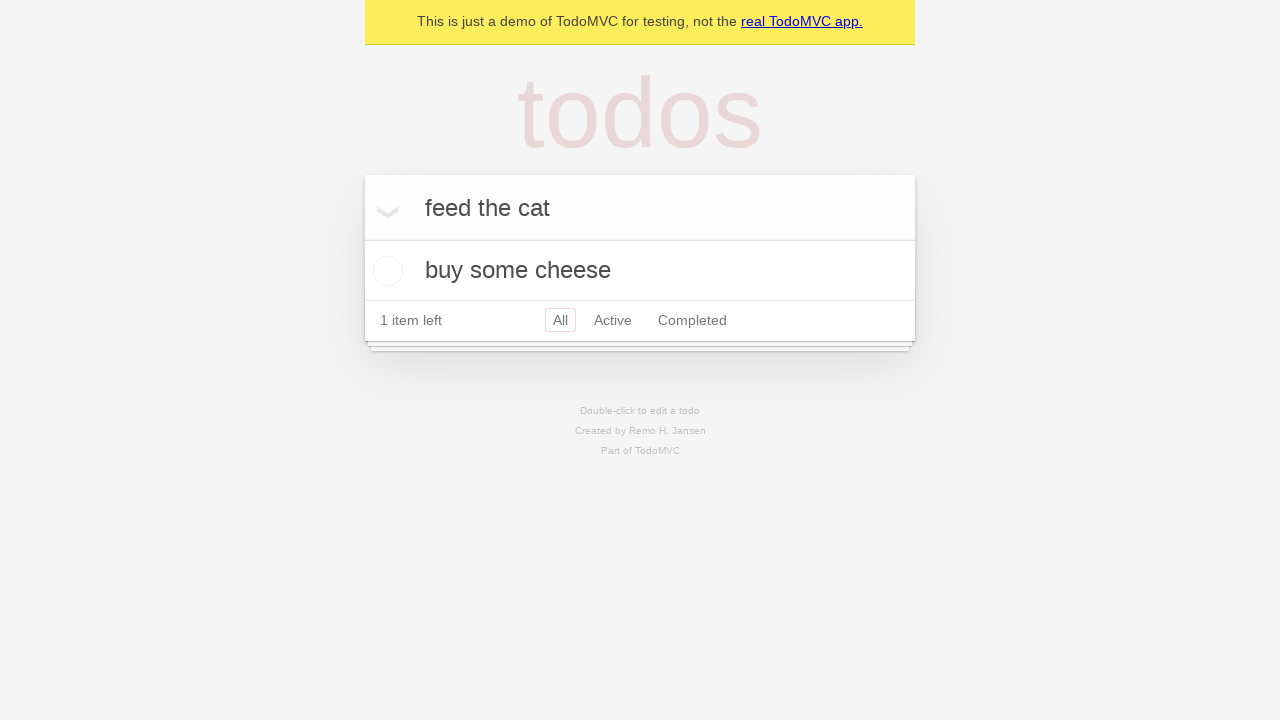

Pressed Enter to create second todo item on .new-todo
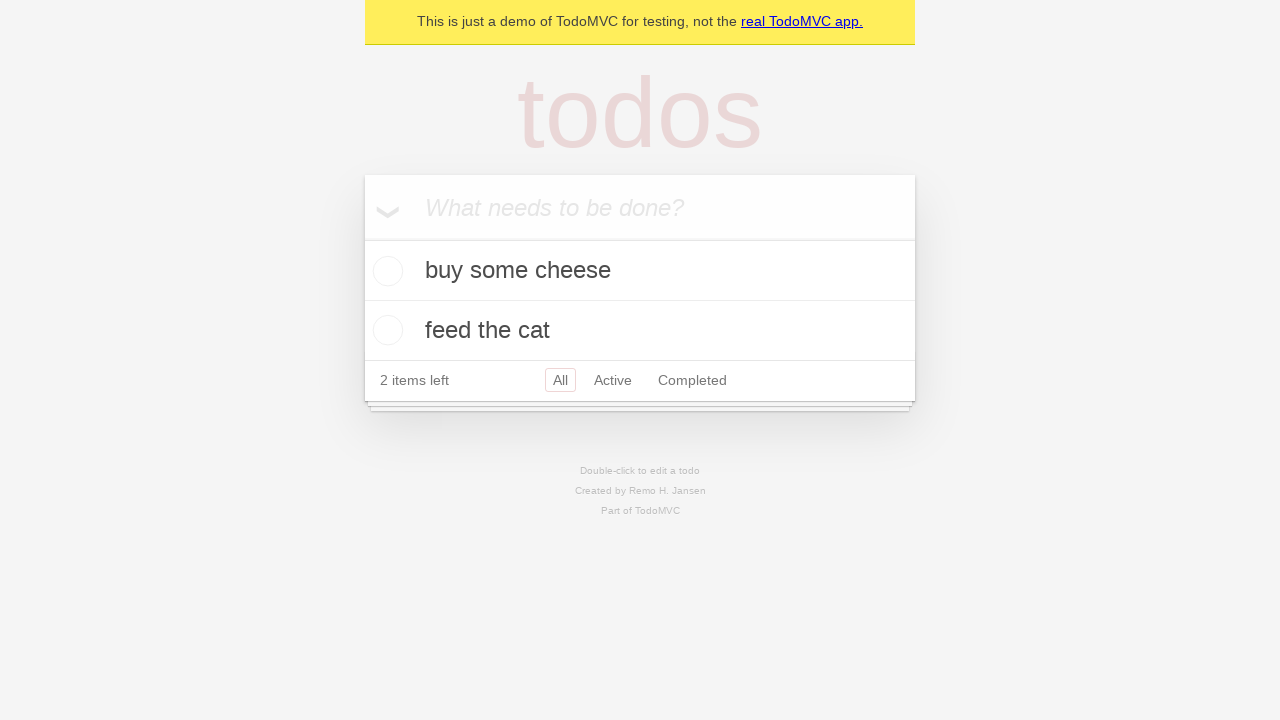

Checked toggle button to mark first item as complete at (385, 271) on .todo-list li >> nth=0 >> .toggle
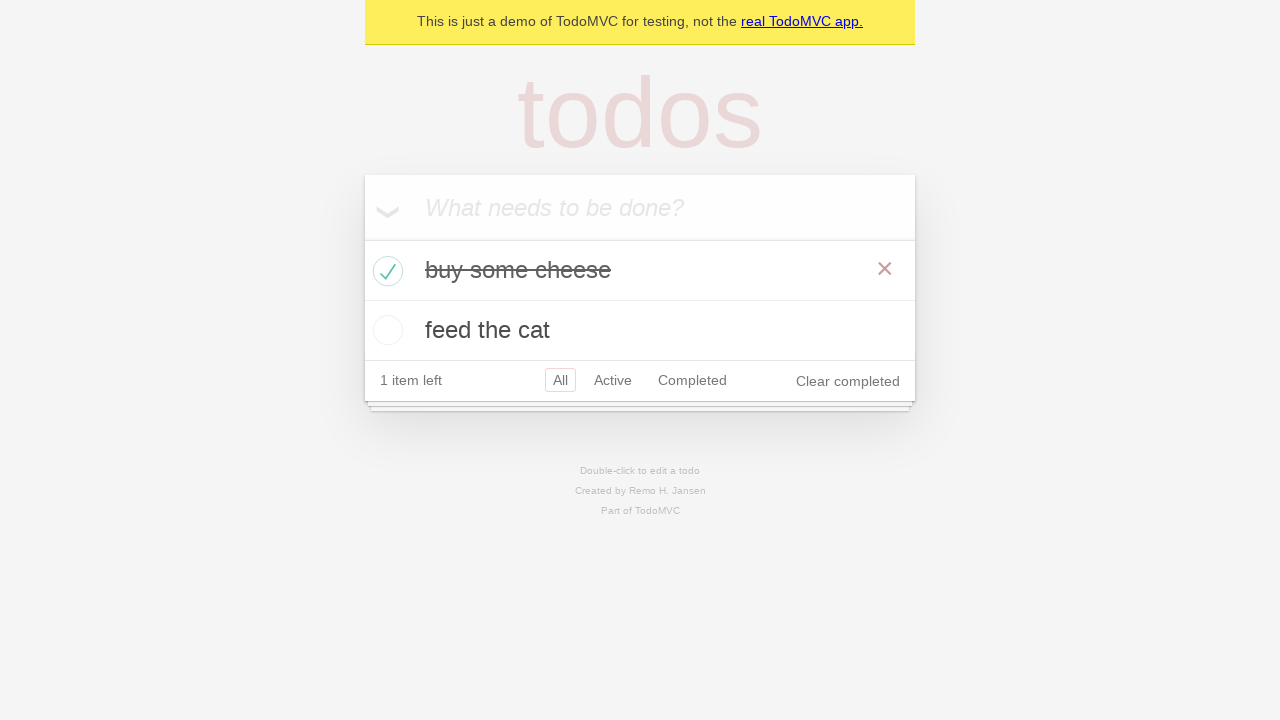

Unchecked toggle button to un-mark first item as complete at (385, 271) on .todo-list li >> nth=0 >> .toggle
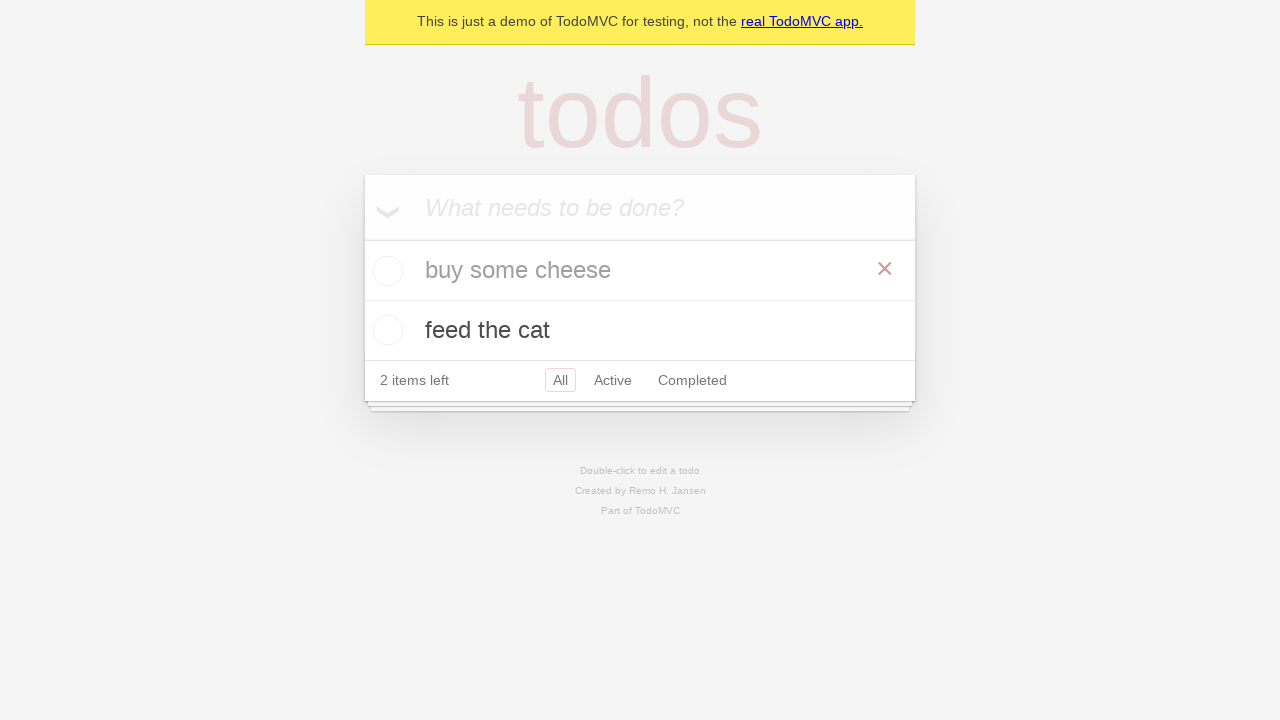

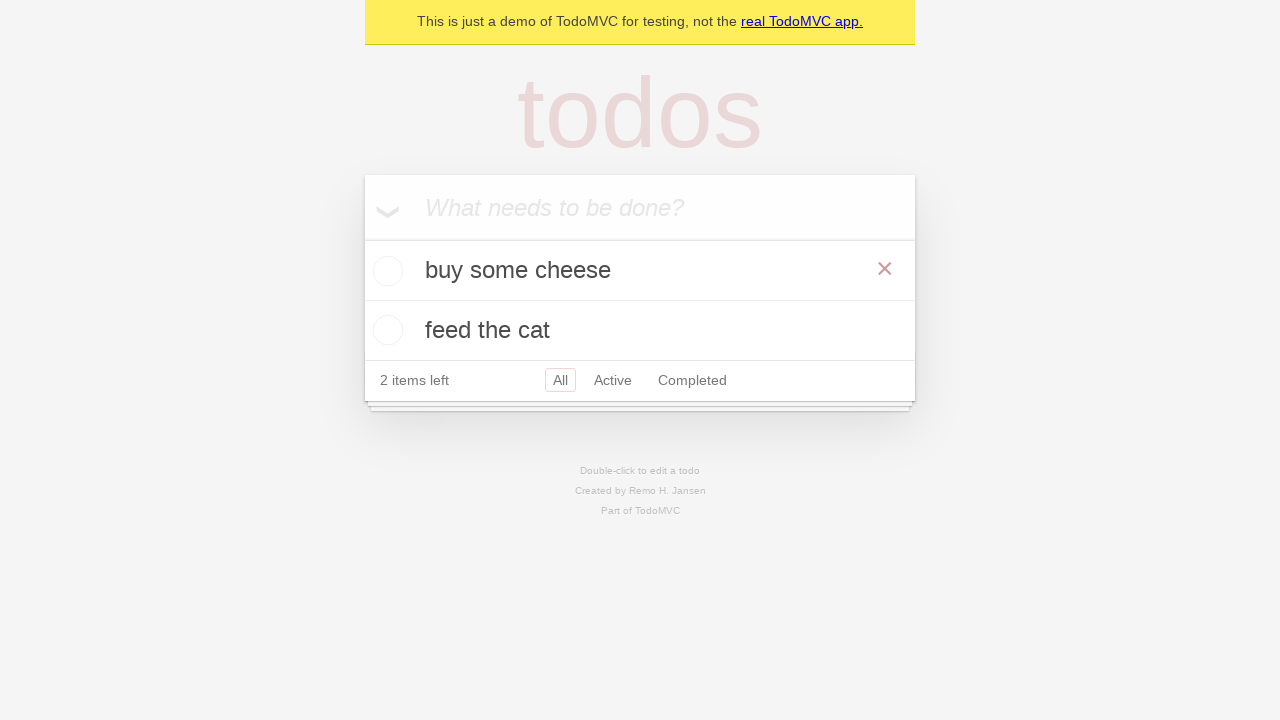